Navigates to the Automation Practice page and locates a link element containing 'soapui' in its href attribute to verify the link exists on the page.

Starting URL: https://rahulshettyacademy.com/AutomationPractice/

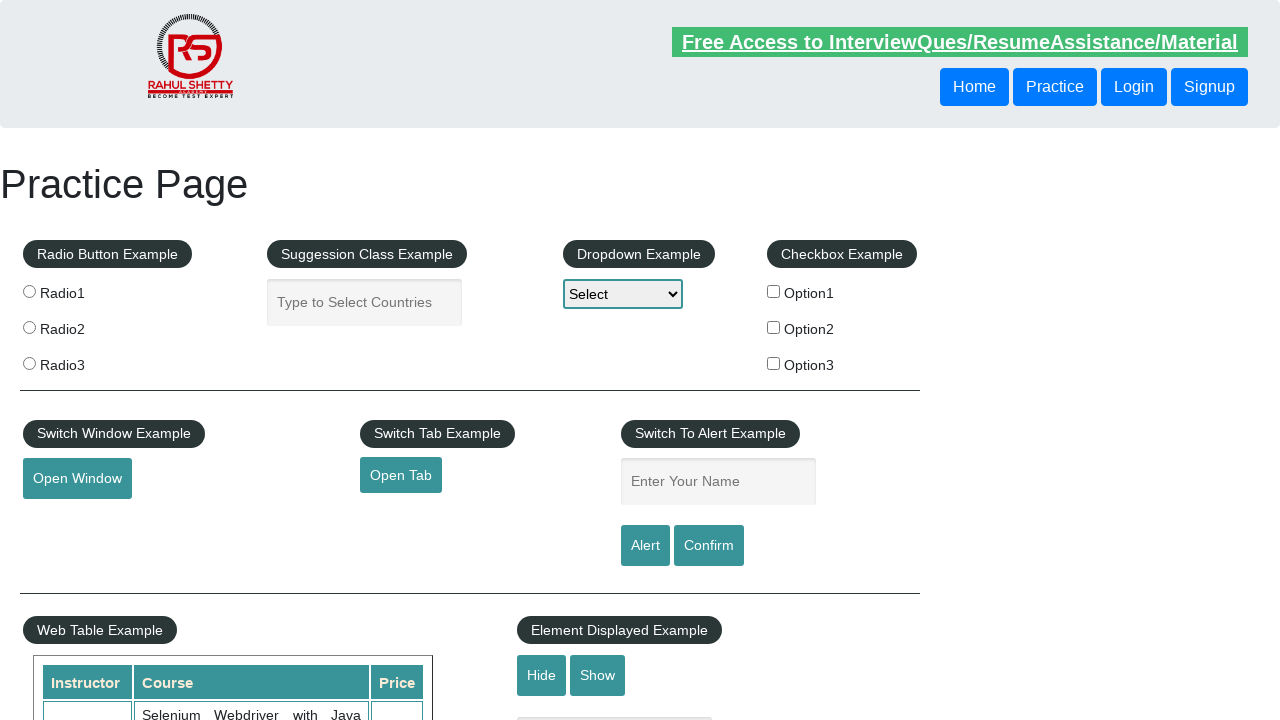

Navigated to Automation Practice page
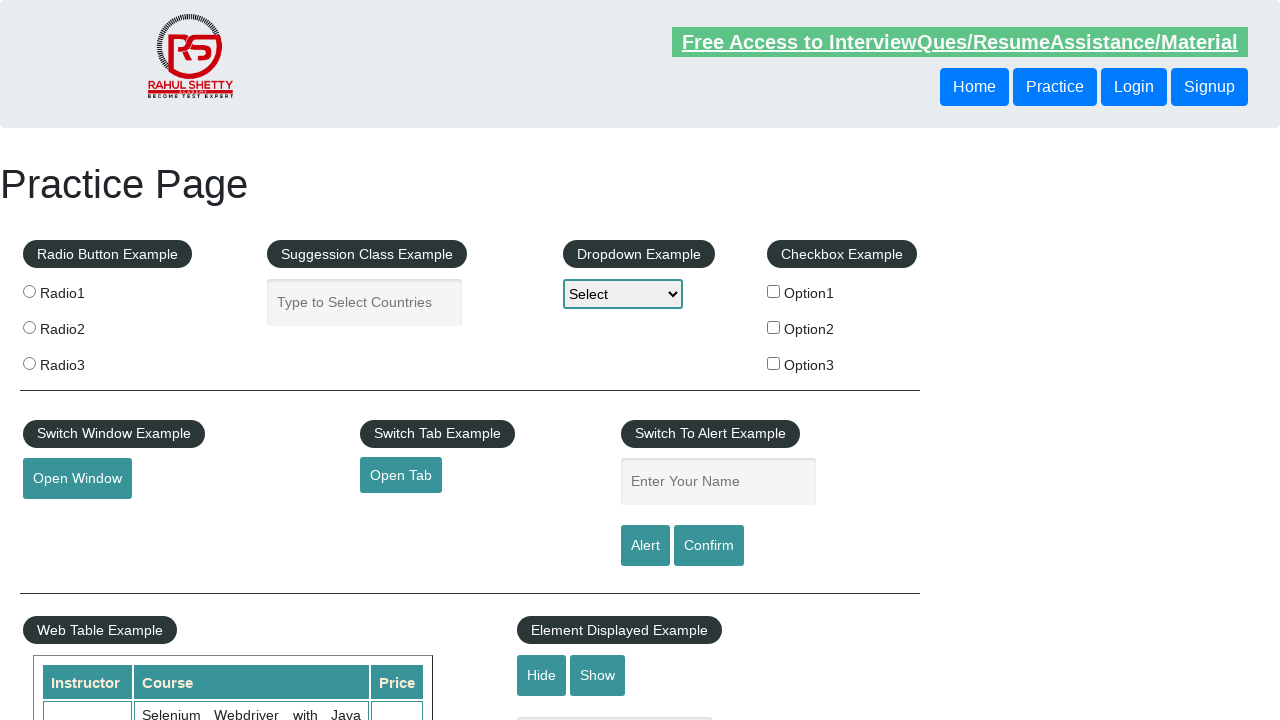

Located soapui link element by href attribute
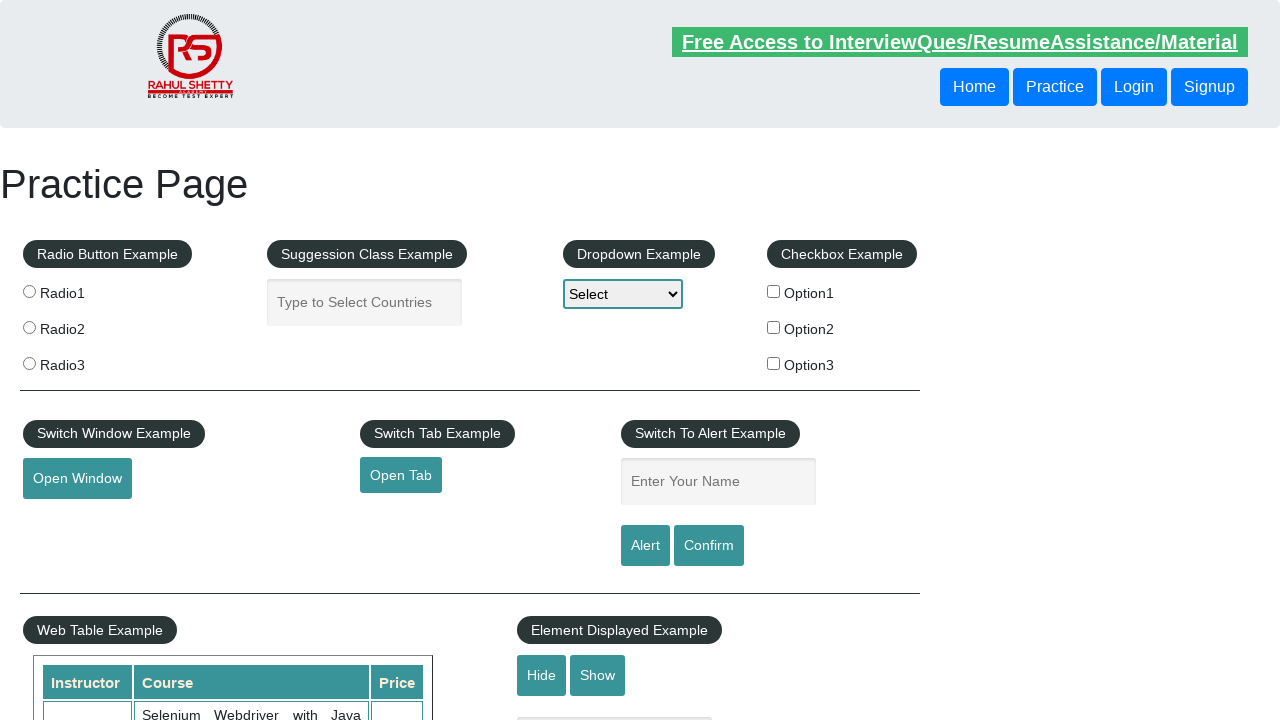

Soapui link element is visible on the page
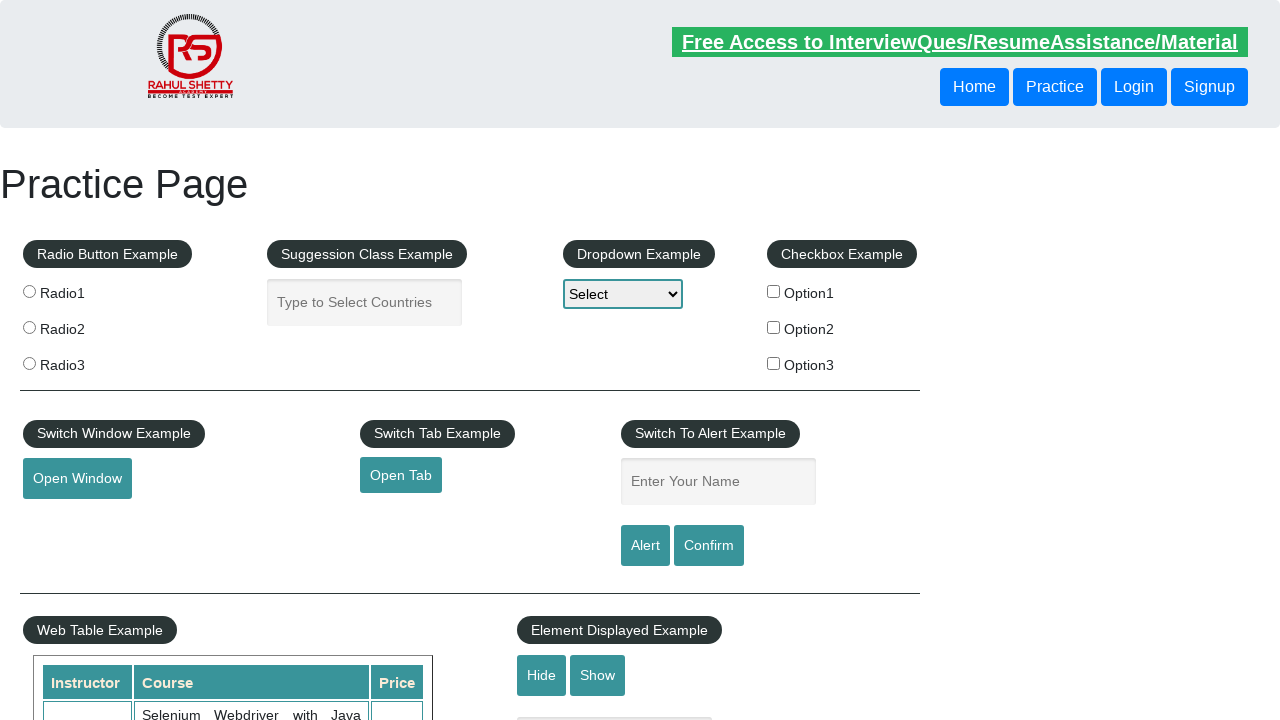

Retrieved href attribute from soapui link: https://www.soapui.org/
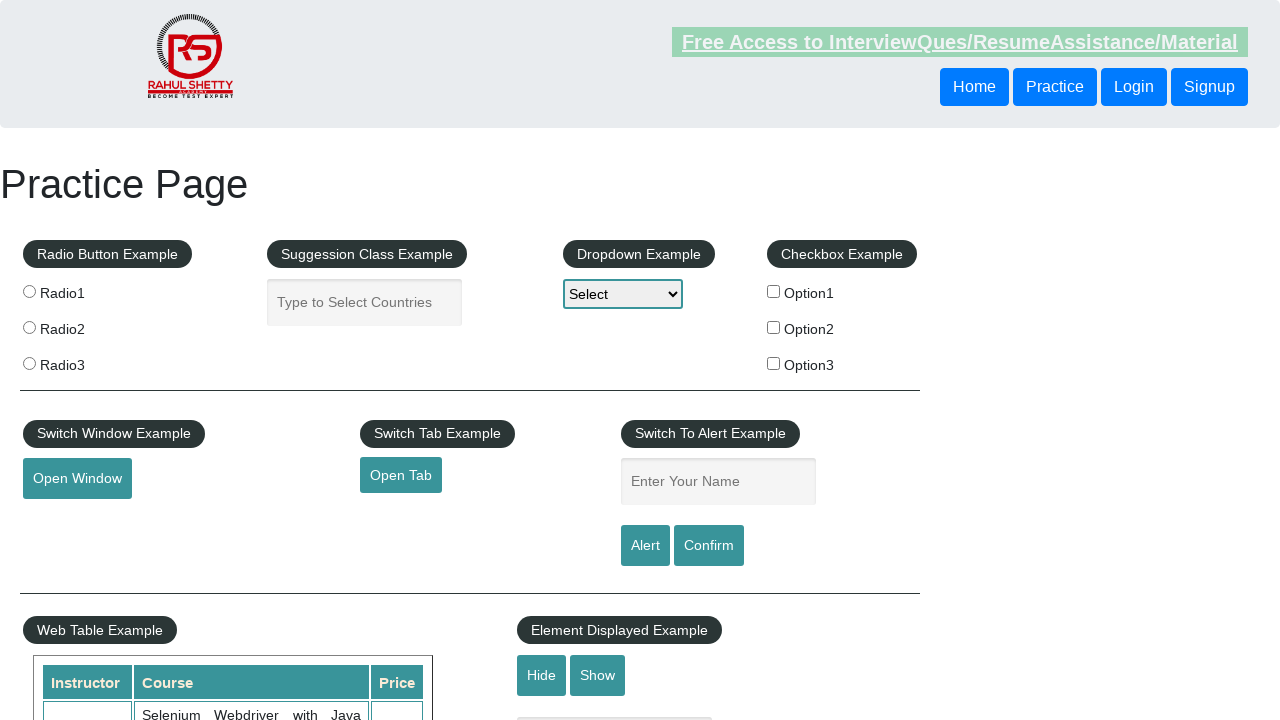

Verified that soapui link has valid href containing 'soapui'
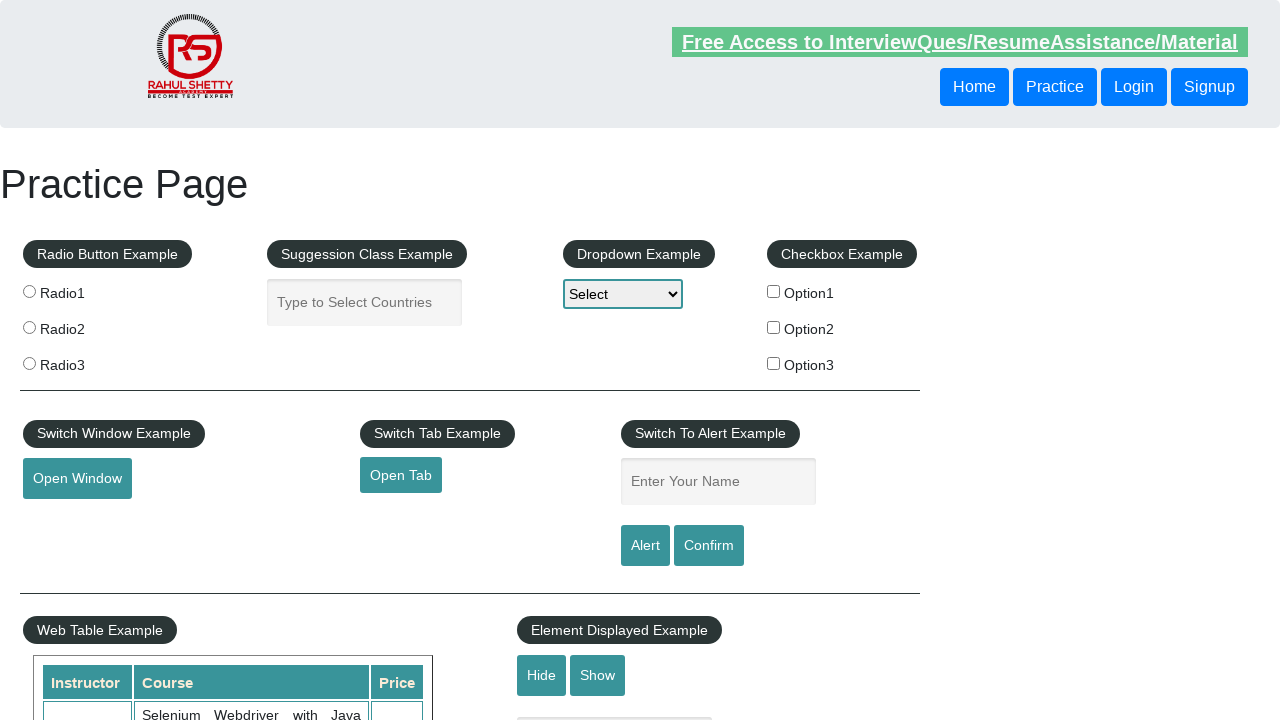

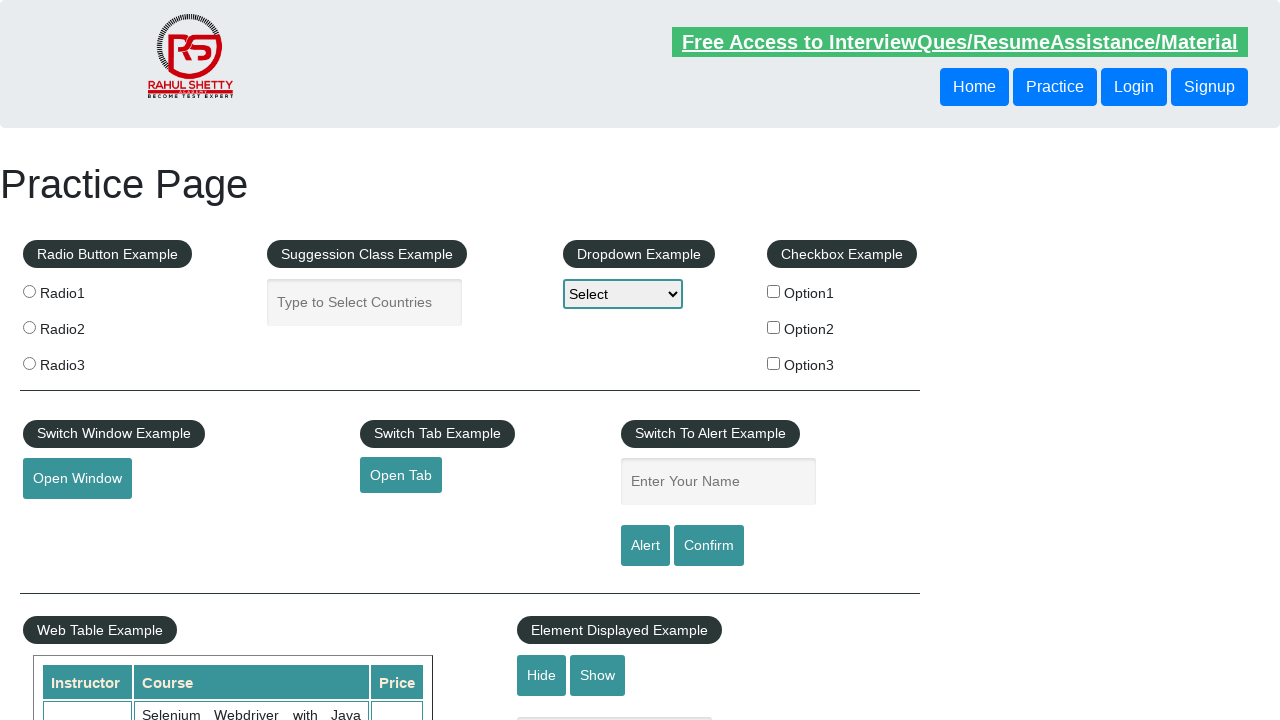